Tests drag and drop functionality within an iframe by dragging a draggable element to a droppable target

Starting URL: http://jqueryui.com/droppable

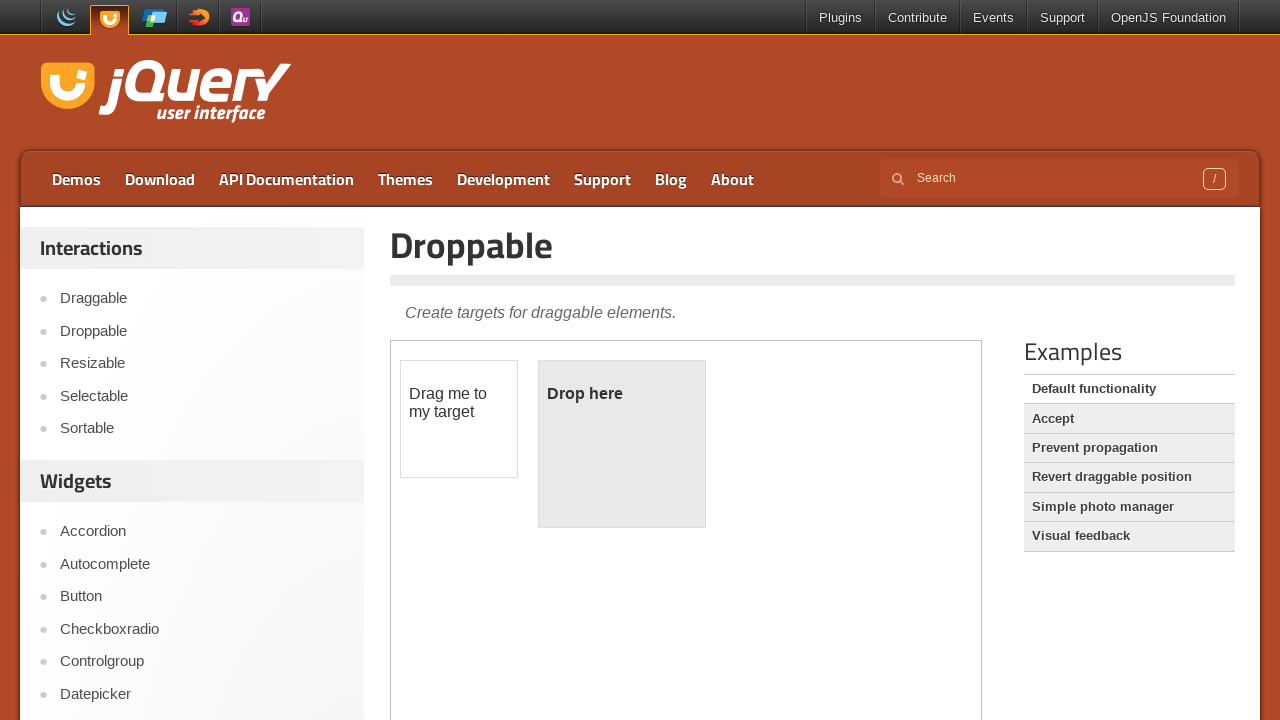

Counted 1 iframe(s) on the page
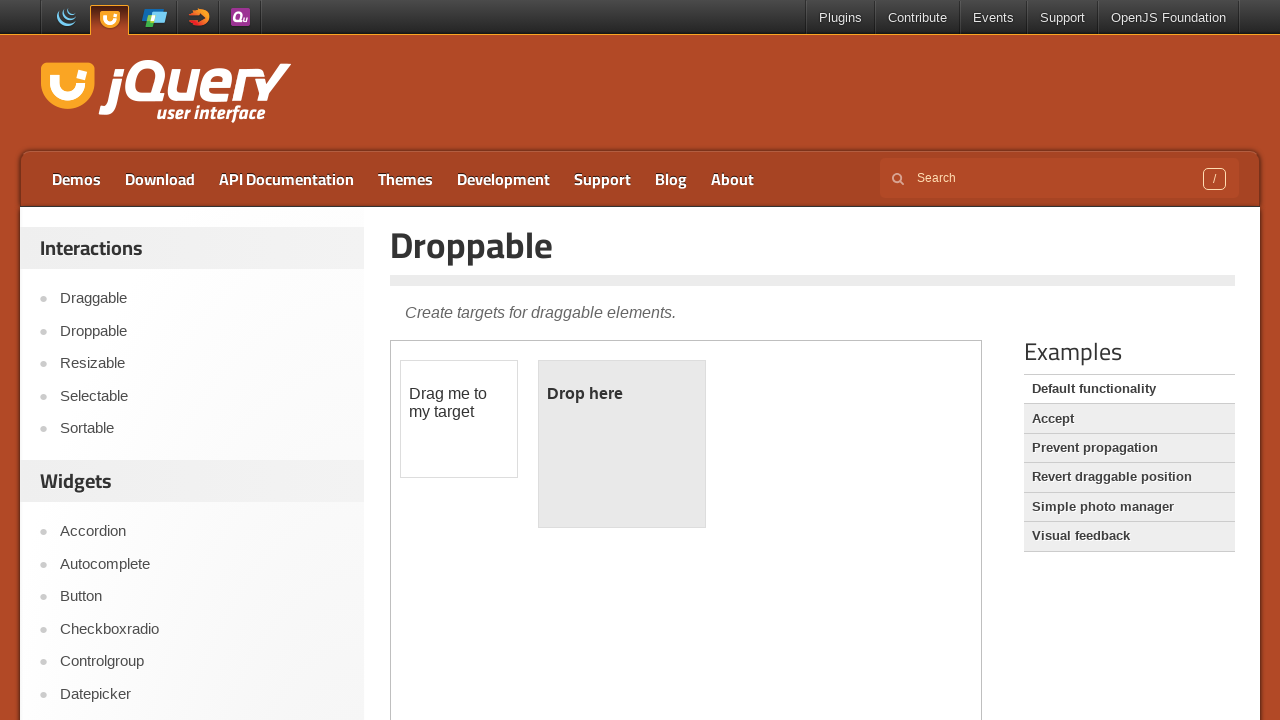

Located the demo-frame iframe containing drag and drop elements
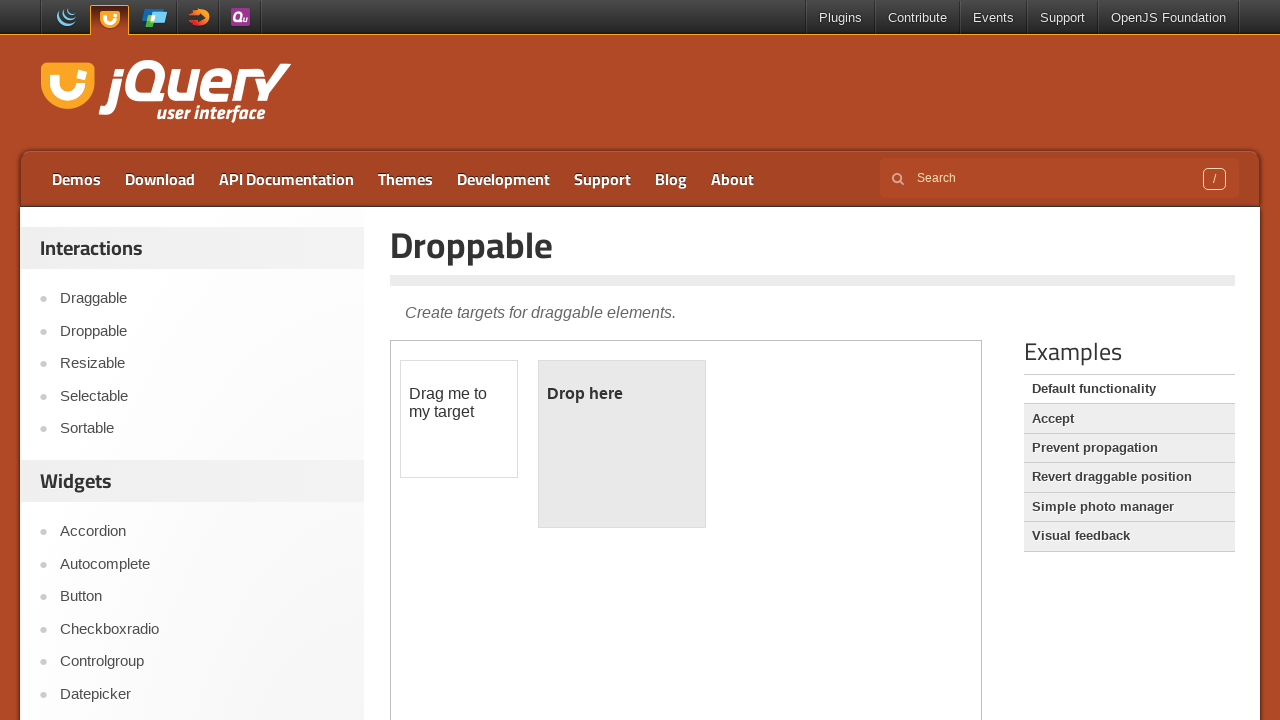

Located the draggable element (#draggable) within the iframe
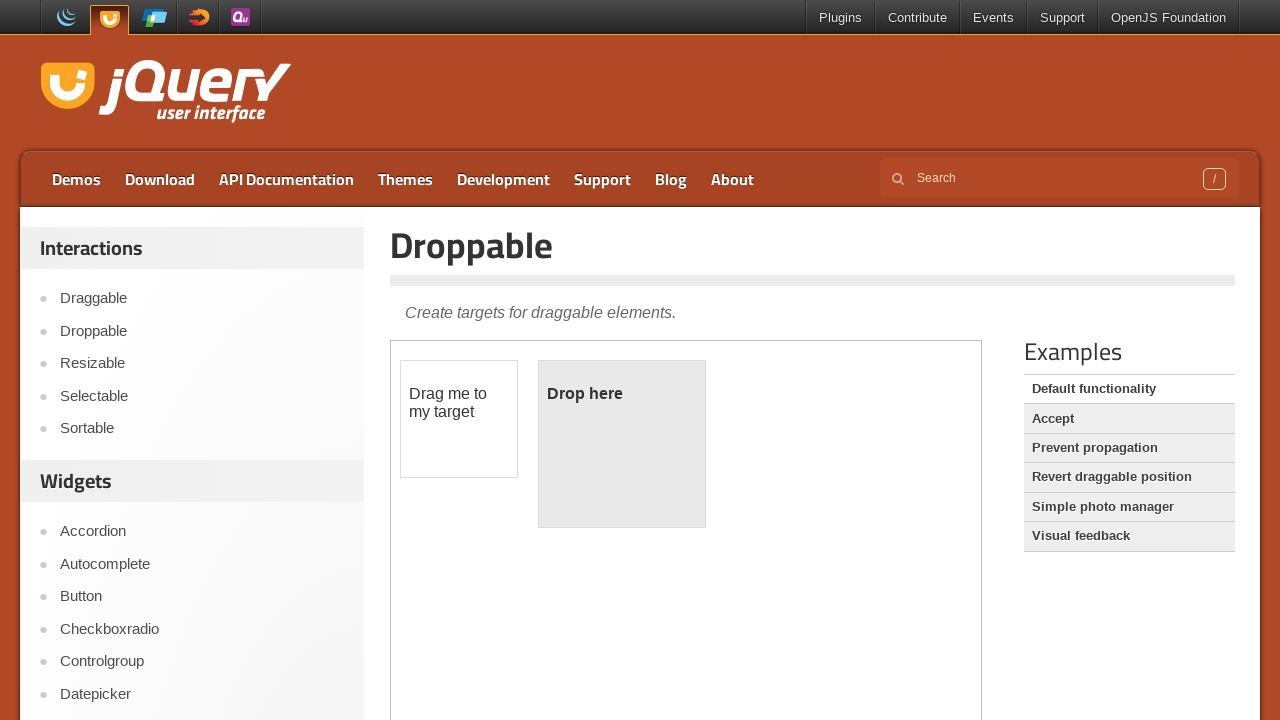

Located the droppable target element (#droppable) within the iframe
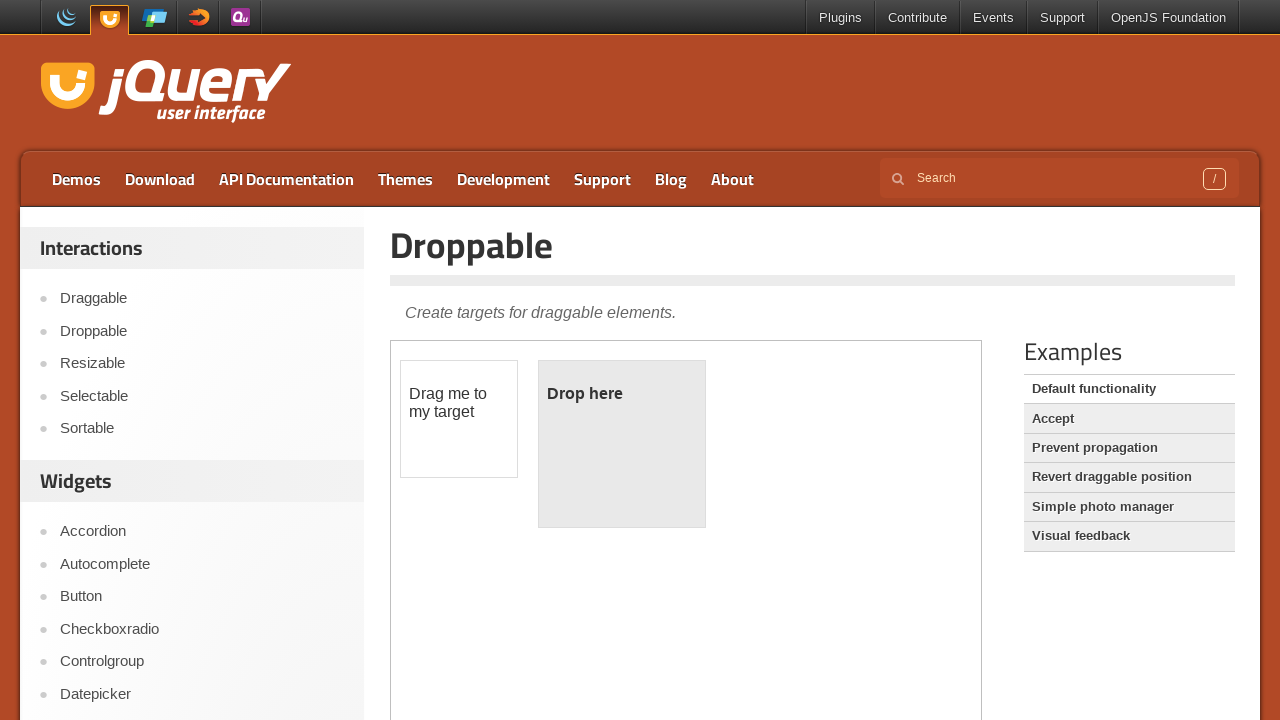

Dragged the draggable element to the droppable target at (622, 444)
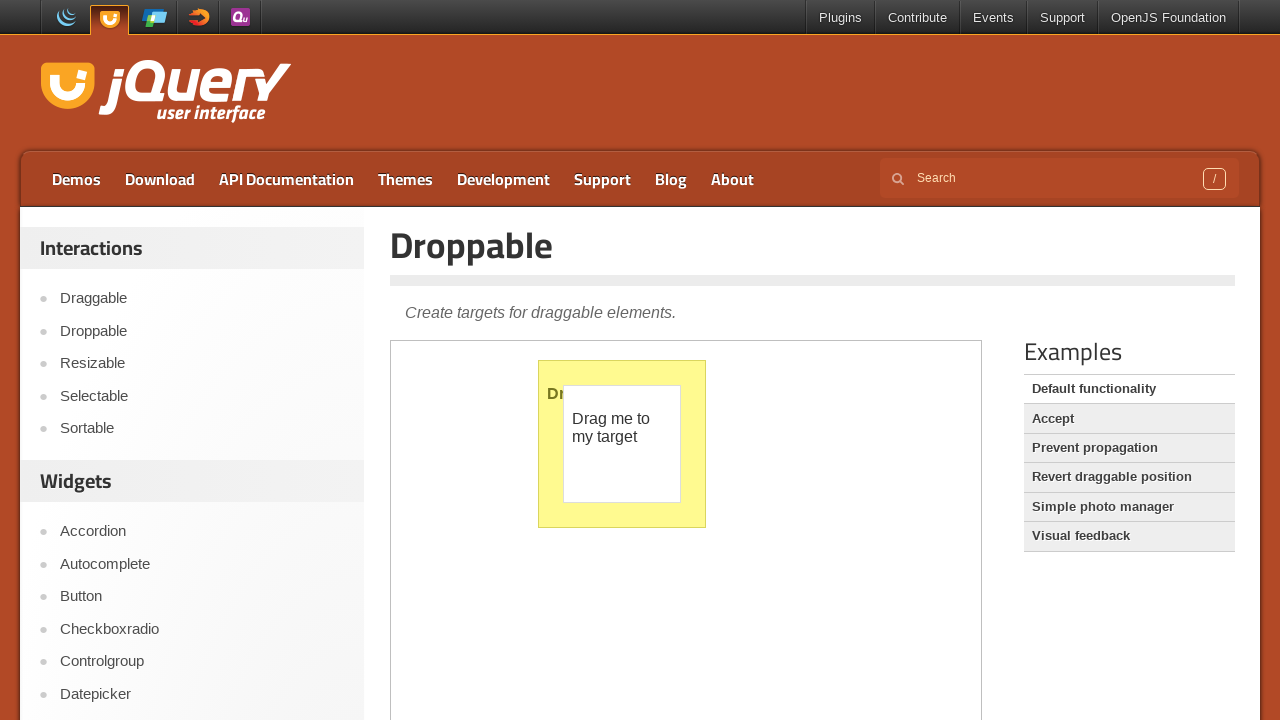

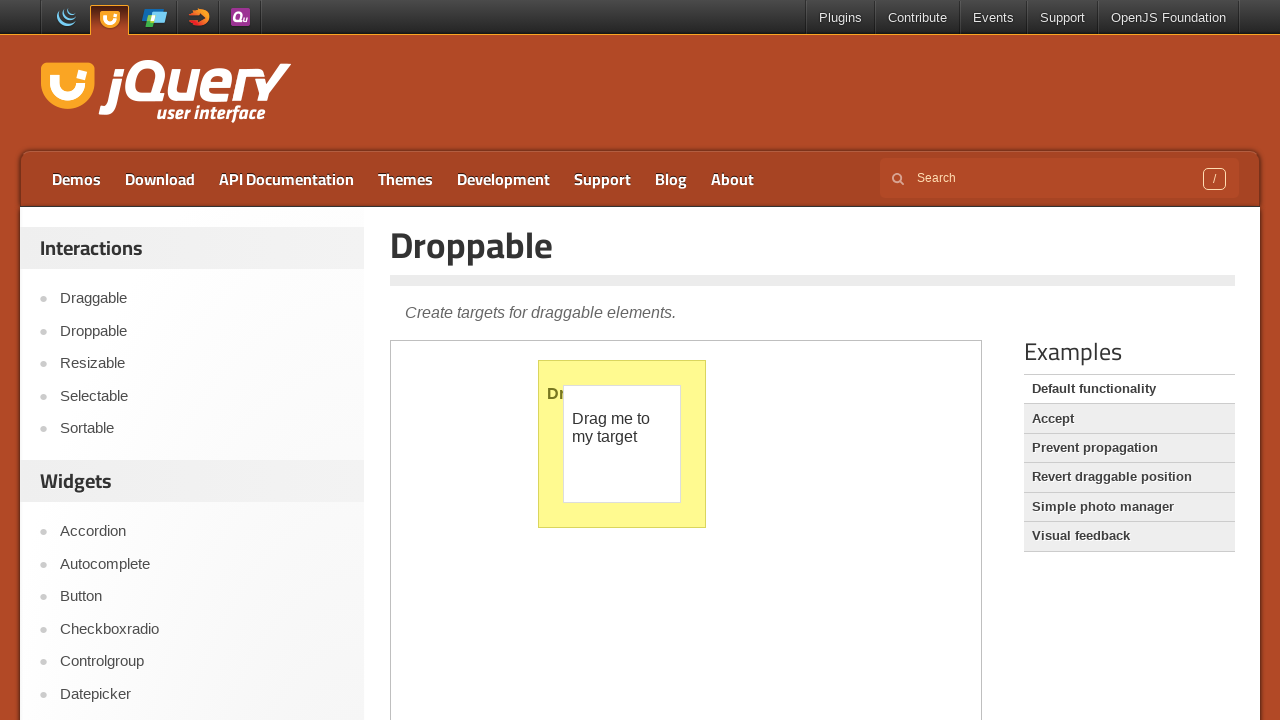